Tests dropdown menu functionality by selecting an option from a select element using visible text

Starting URL: https://www.globalsqa.com/demo-site/select-dropdown-menu/

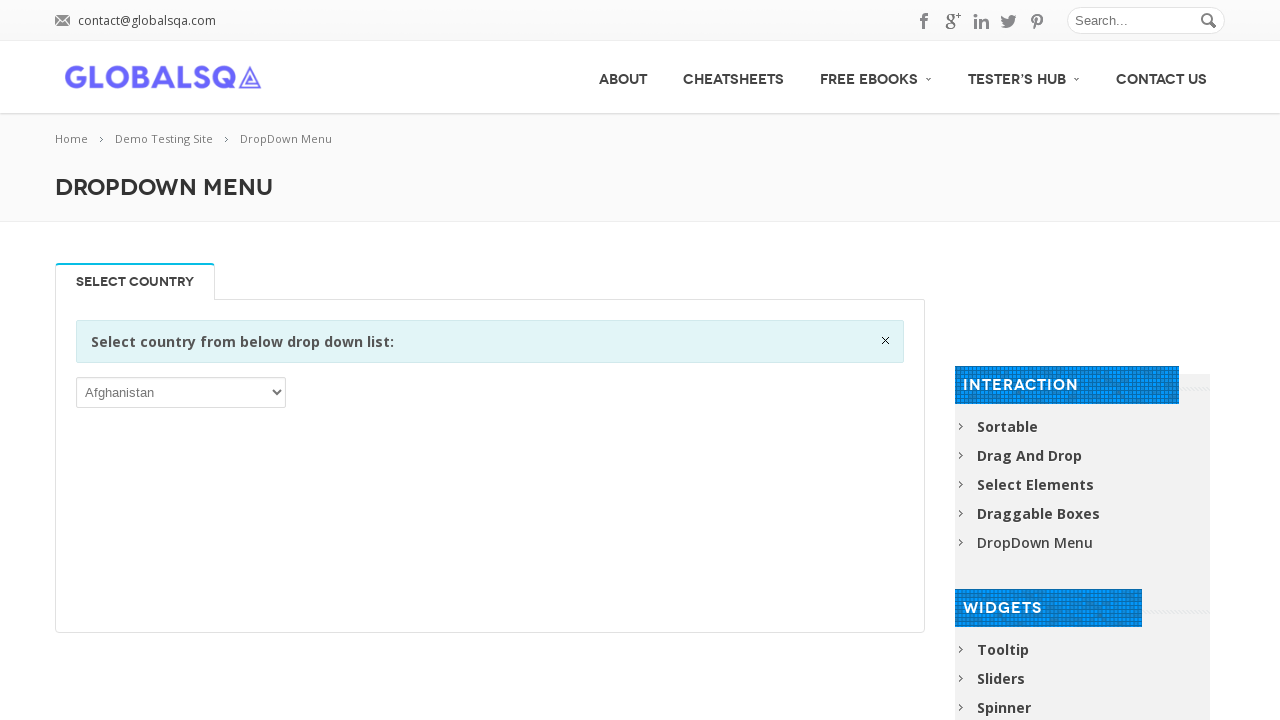

Navigated to dropdown menu demo page
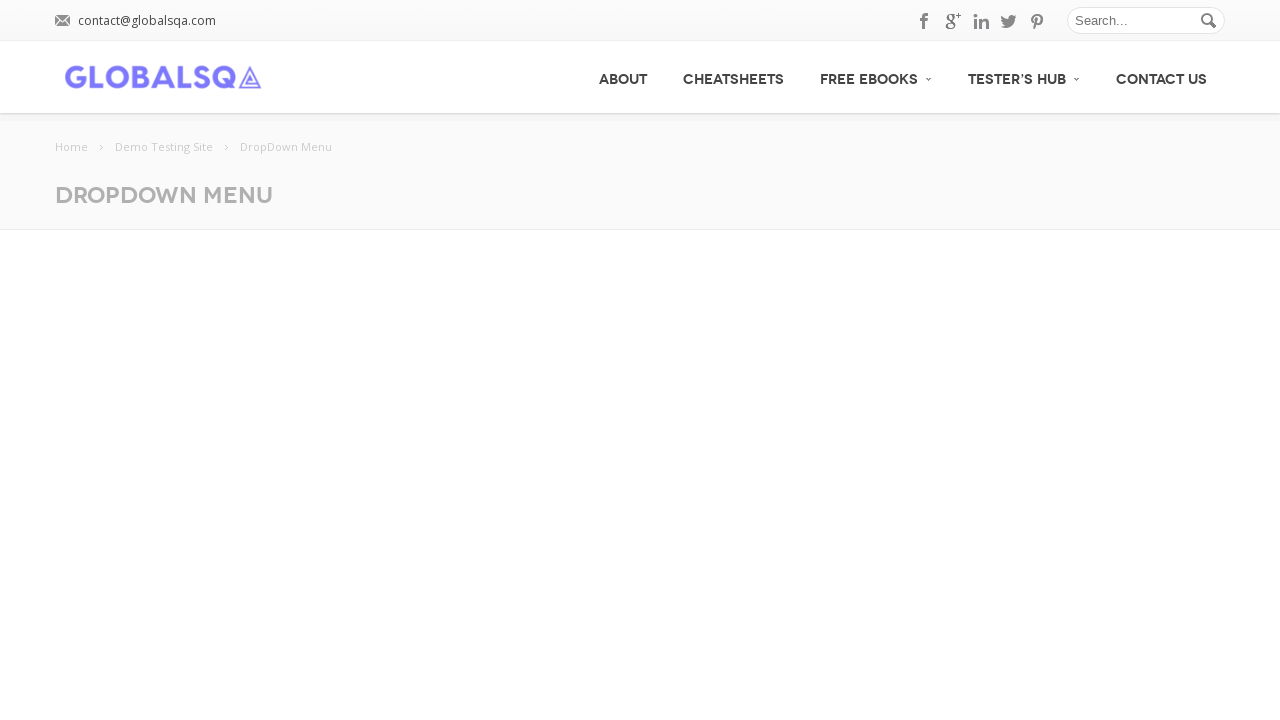

Selected 'Andorra' from the dropdown menu on select
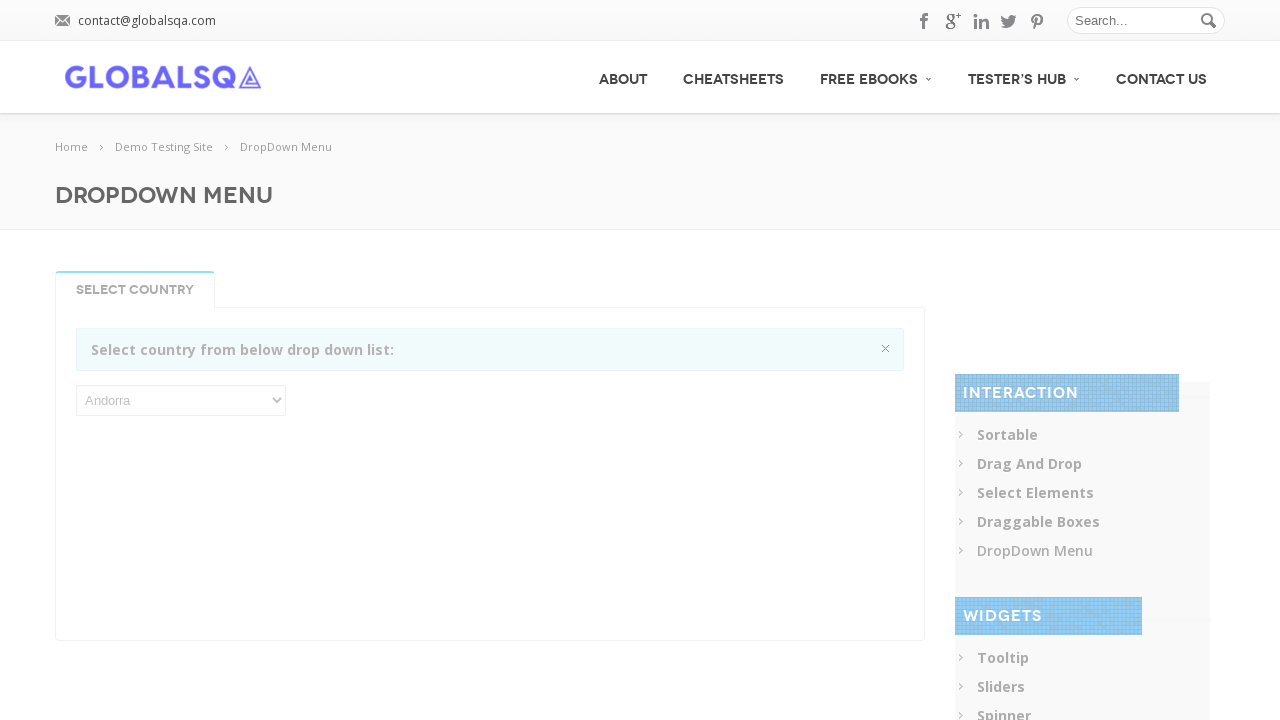

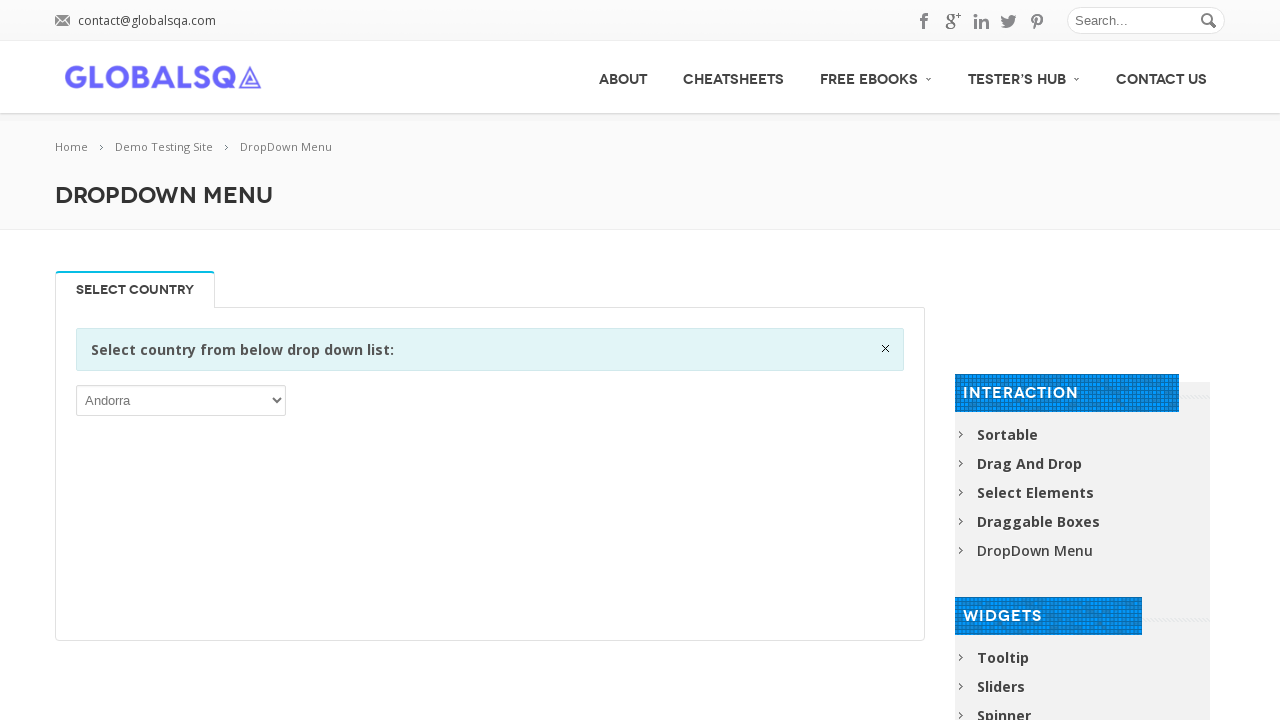